Checks that the search box is not in a selected state

Starting URL: https://duckduckgo.com/

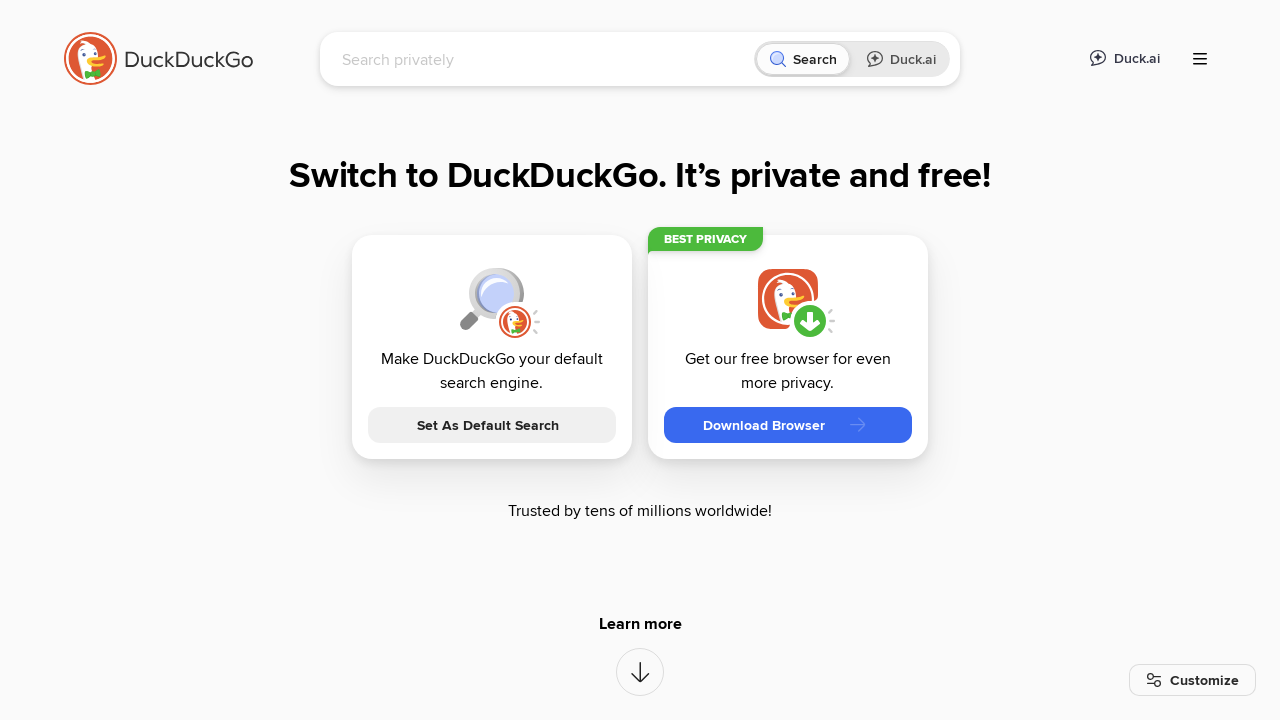

Located the search box element with ID 'searchbox_input'
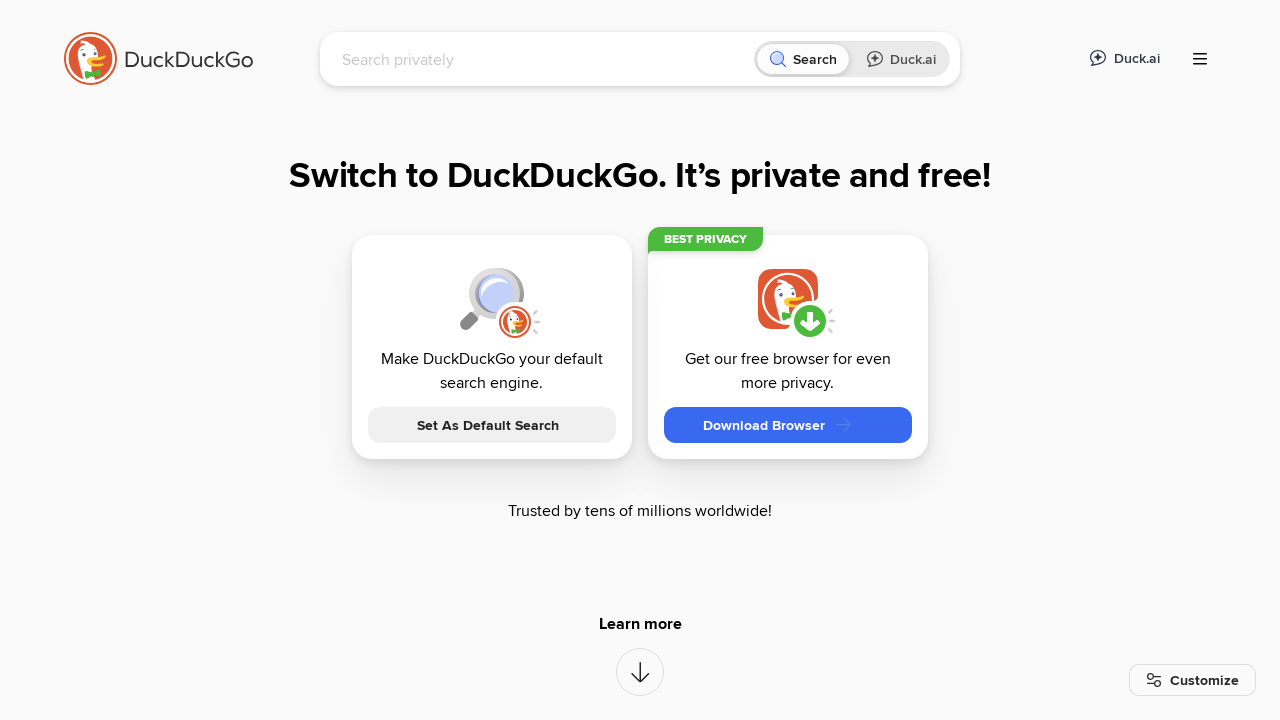

Search box is now visible on the page
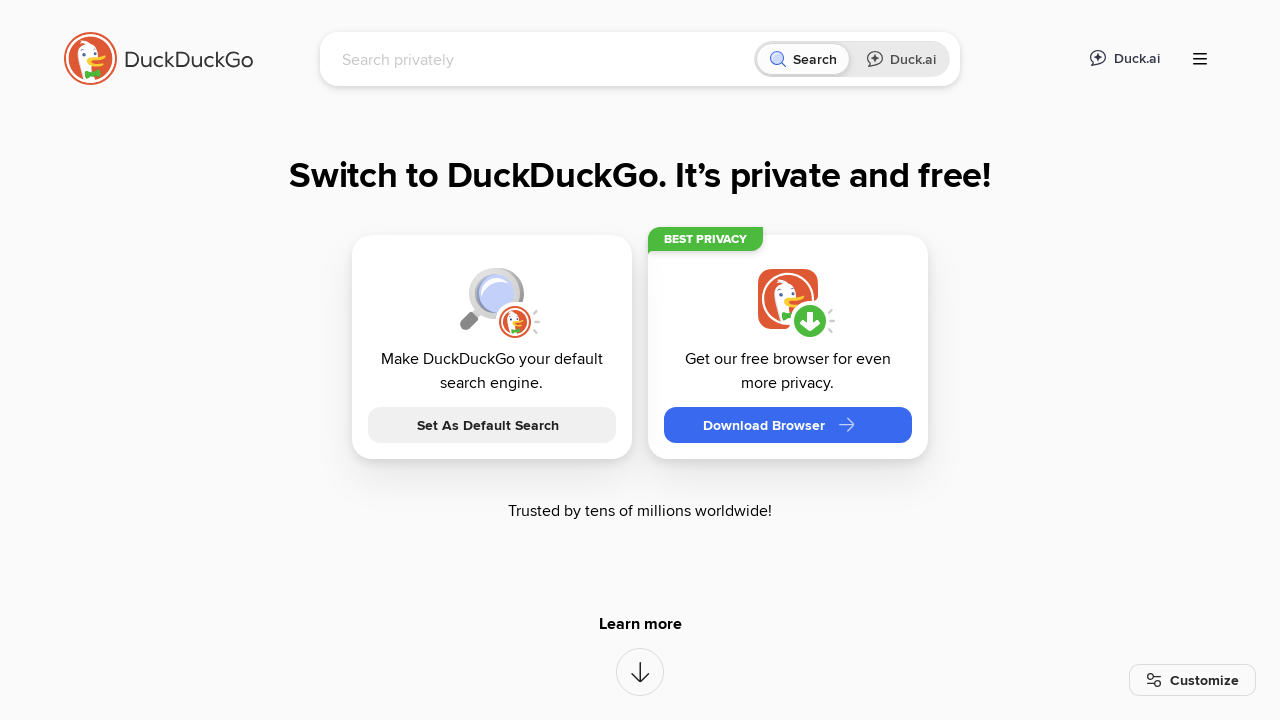

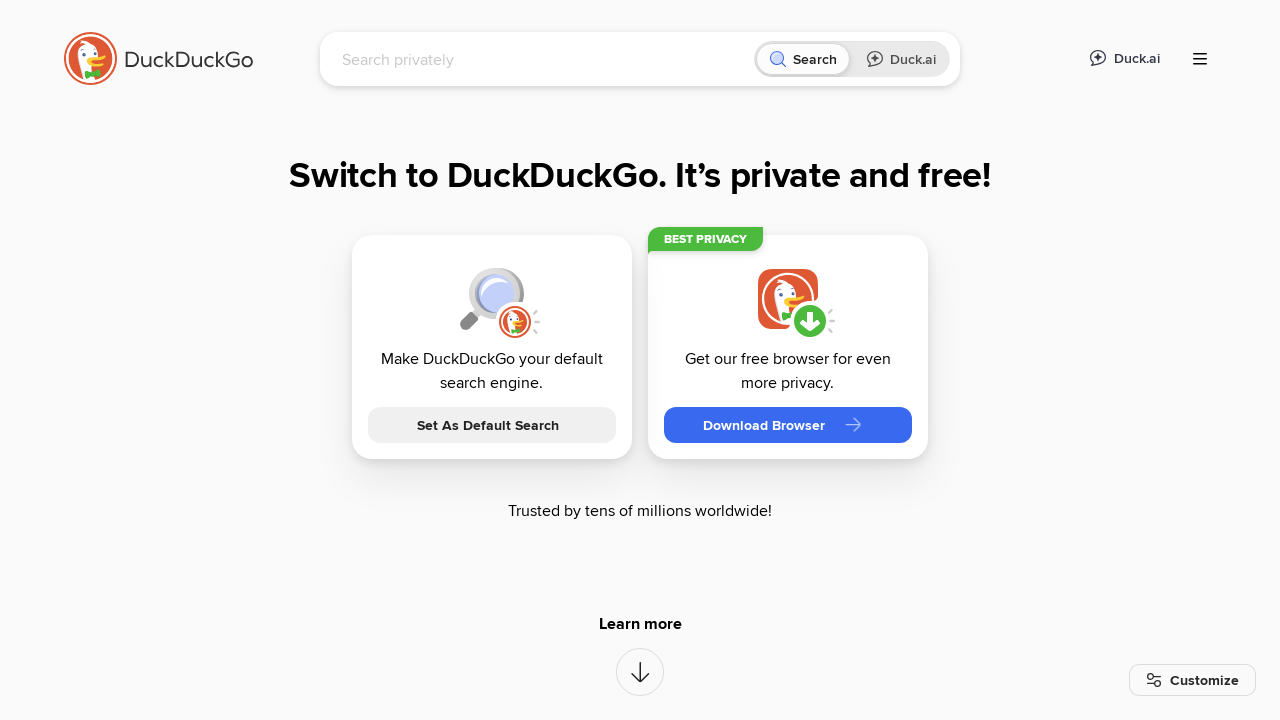